Tests JavaScript alert handling by clicking a button to trigger an alert and then accepting it

Starting URL: https://the-internet.herokuapp.com/javascript_alerts

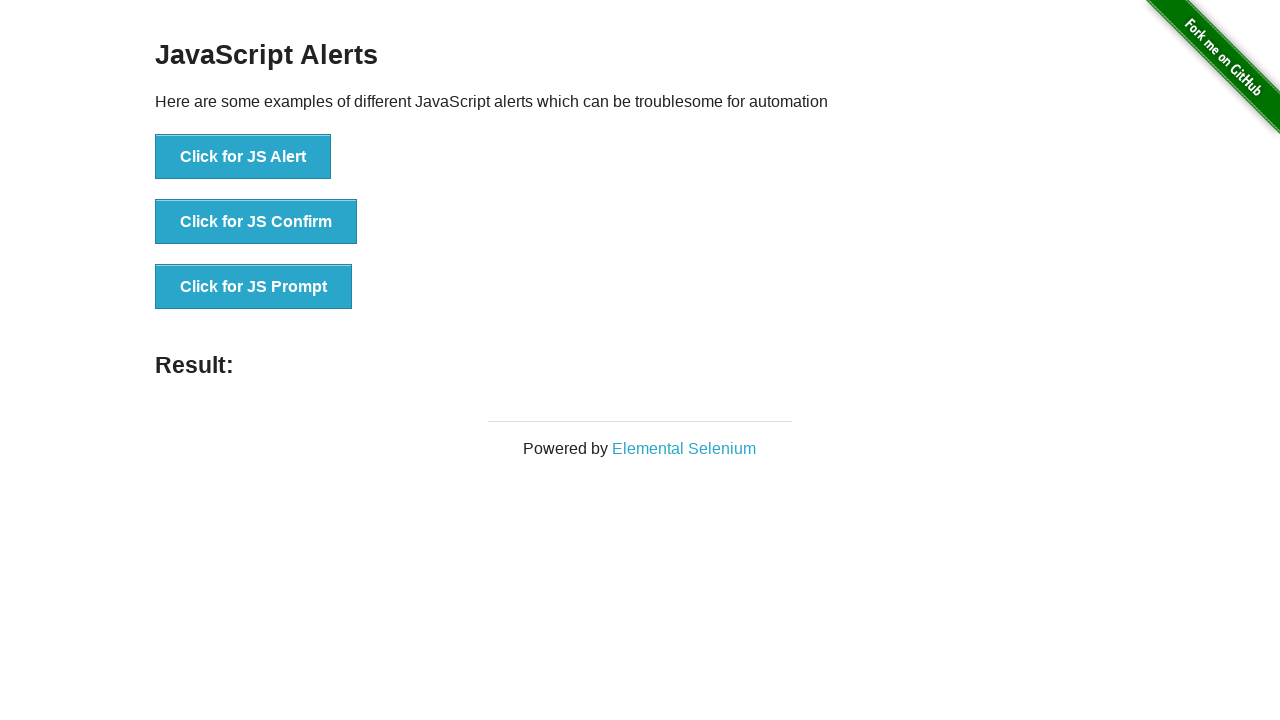

Clicked button to trigger JavaScript alert at (243, 157) on xpath=//button[@onclick='jsAlert()']
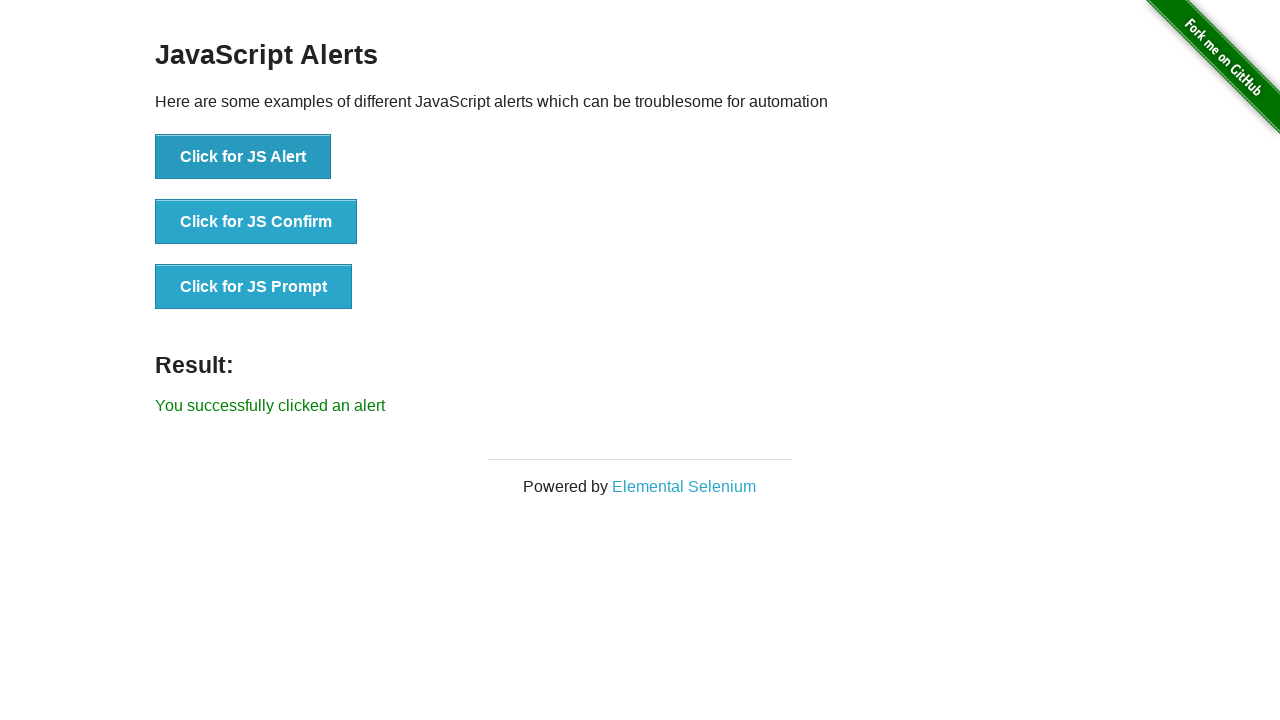

Set up dialog handler to accept the alert
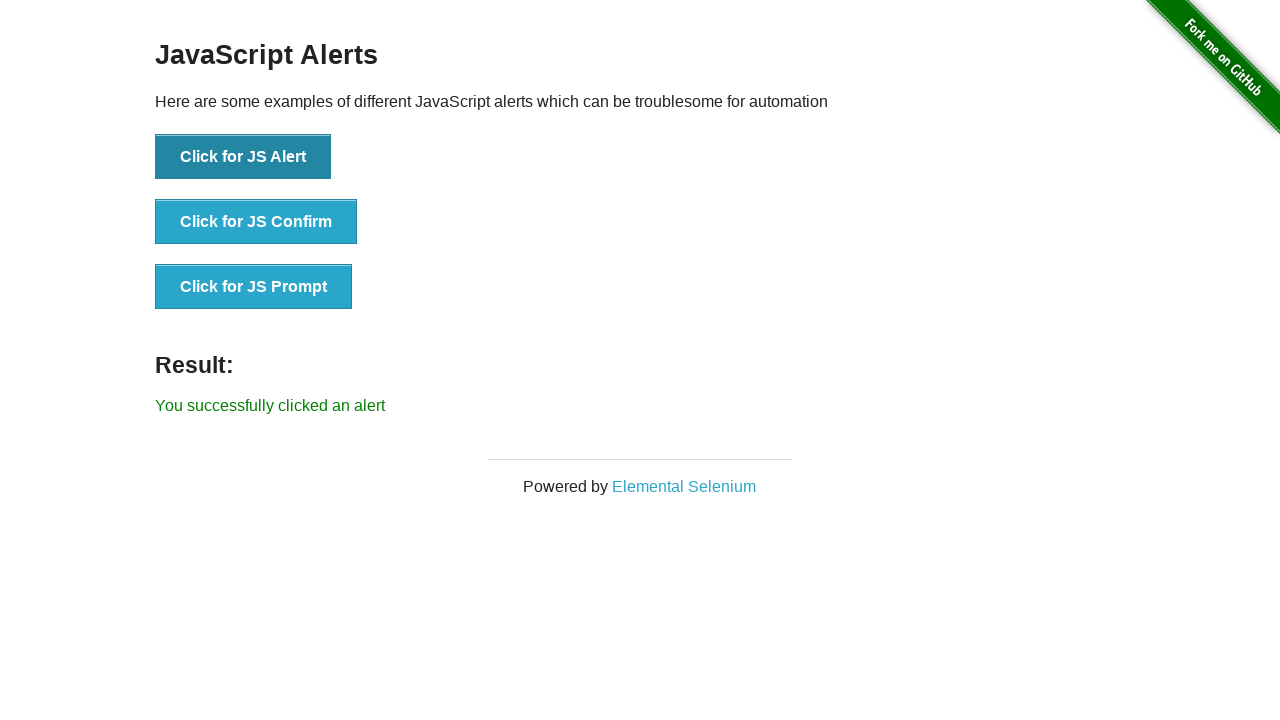

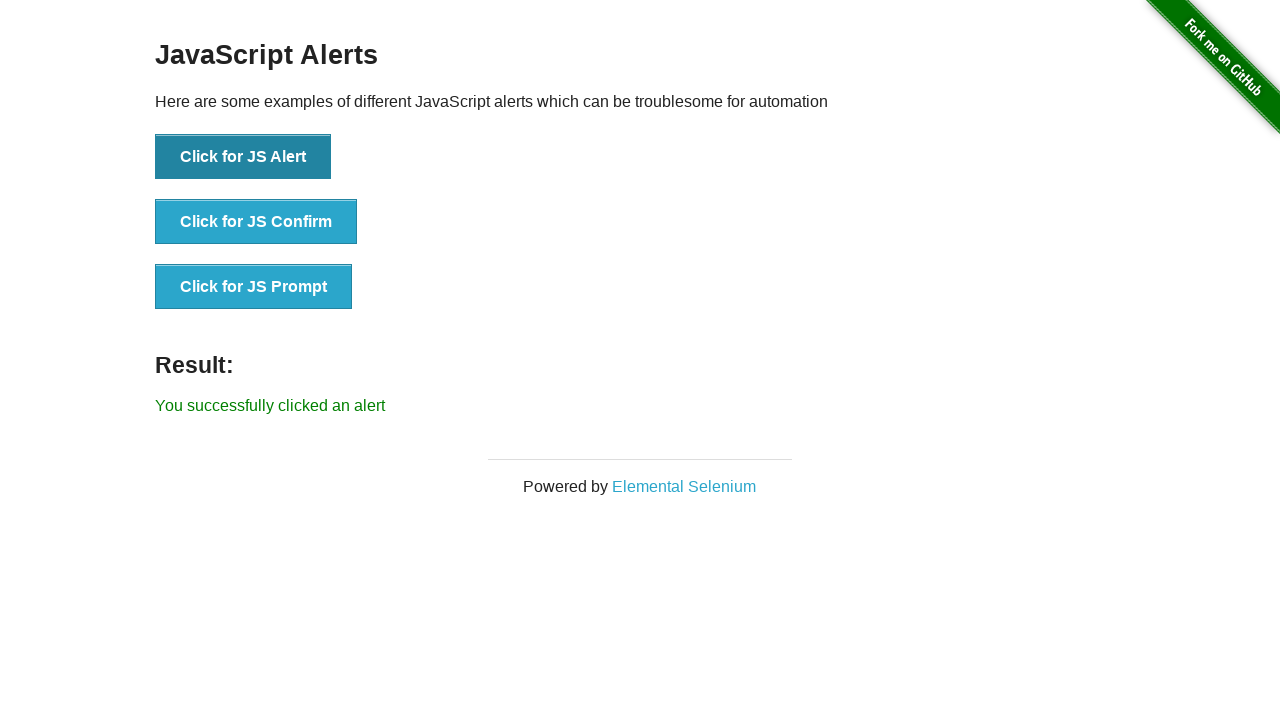